Tests drag and drop functionality on the jQuery UI droppable demo page by switching to an iframe and dragging an element onto a drop target

Starting URL: https://jqueryui.com/droppable/

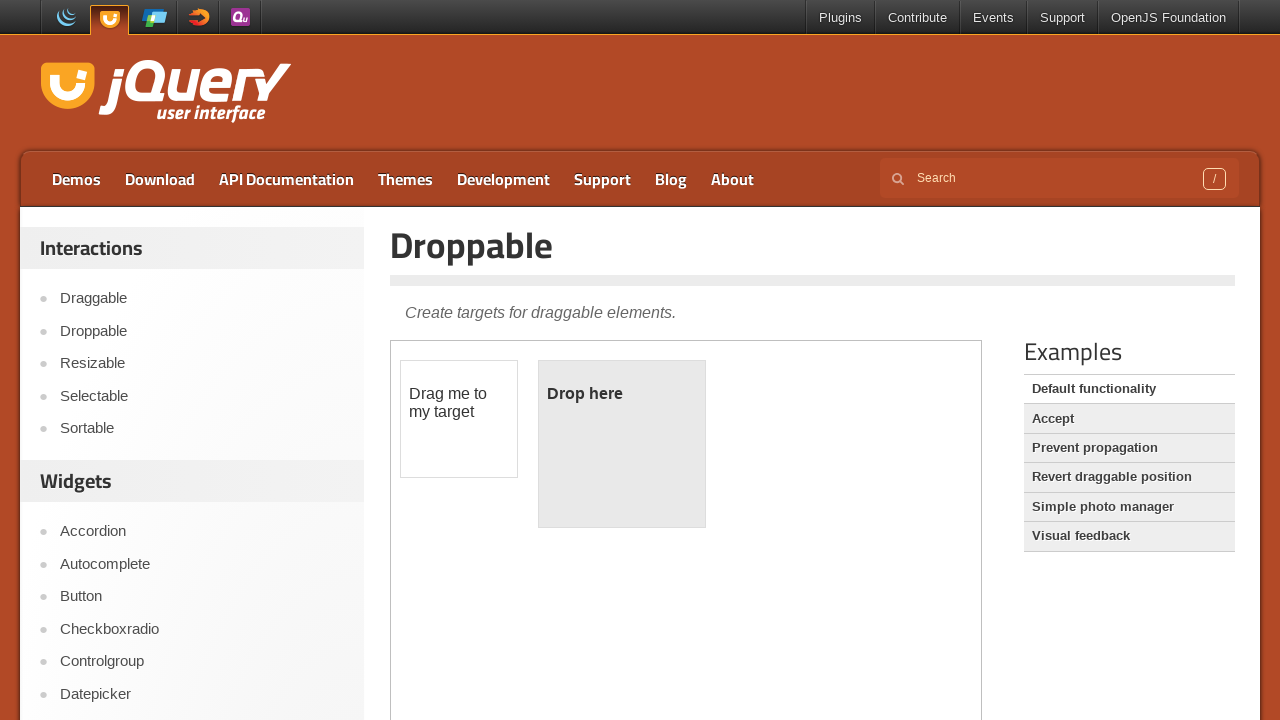

Navigated to jQuery UI droppable demo page
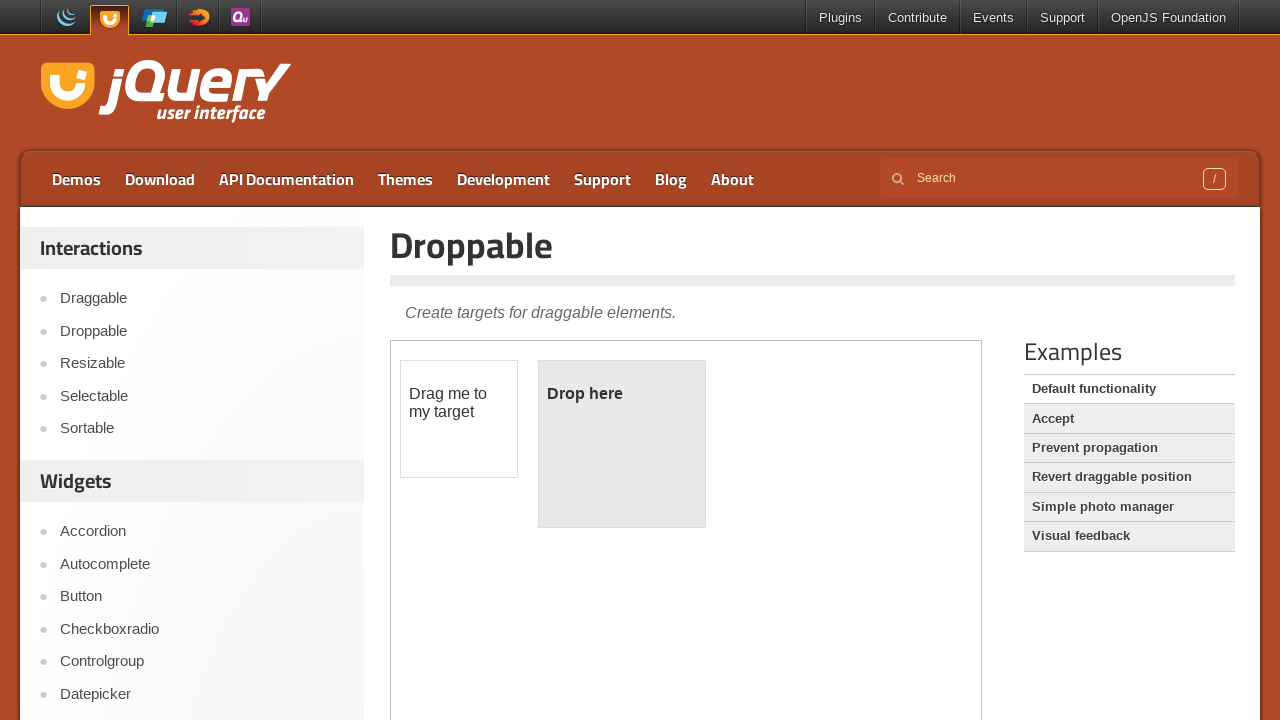

Located the demo iframe
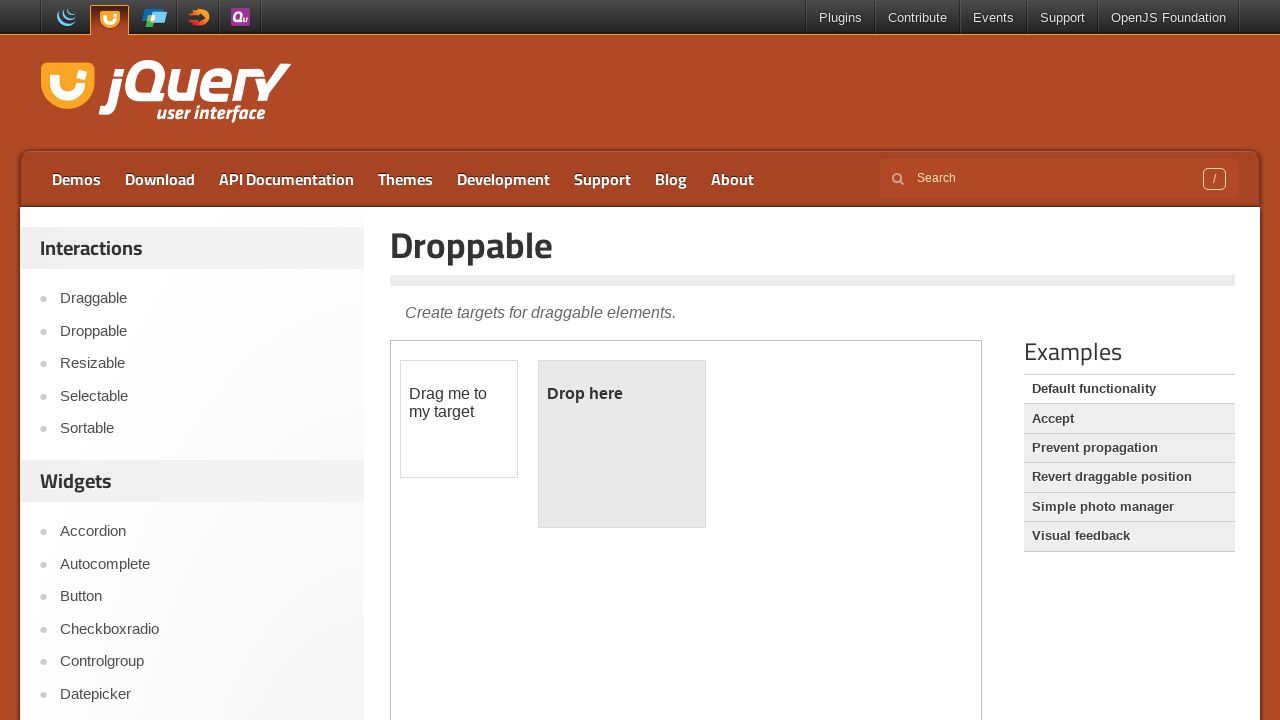

Located the draggable element
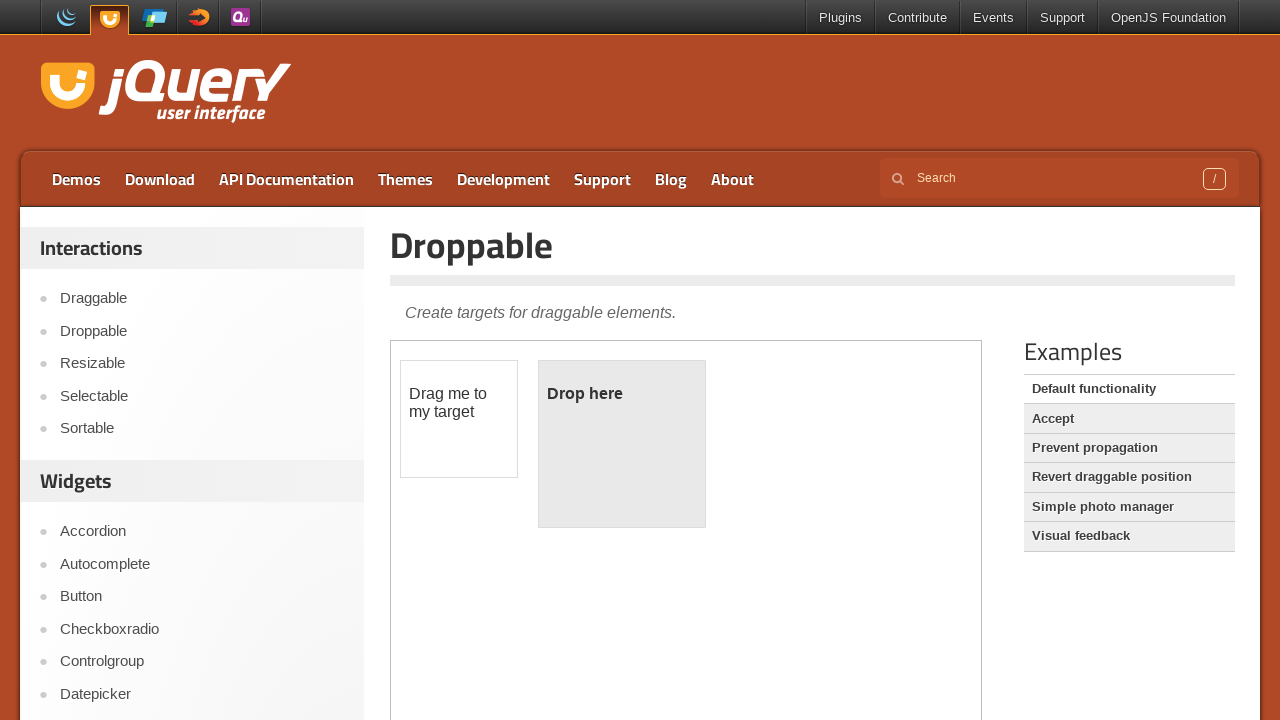

Located the droppable target element
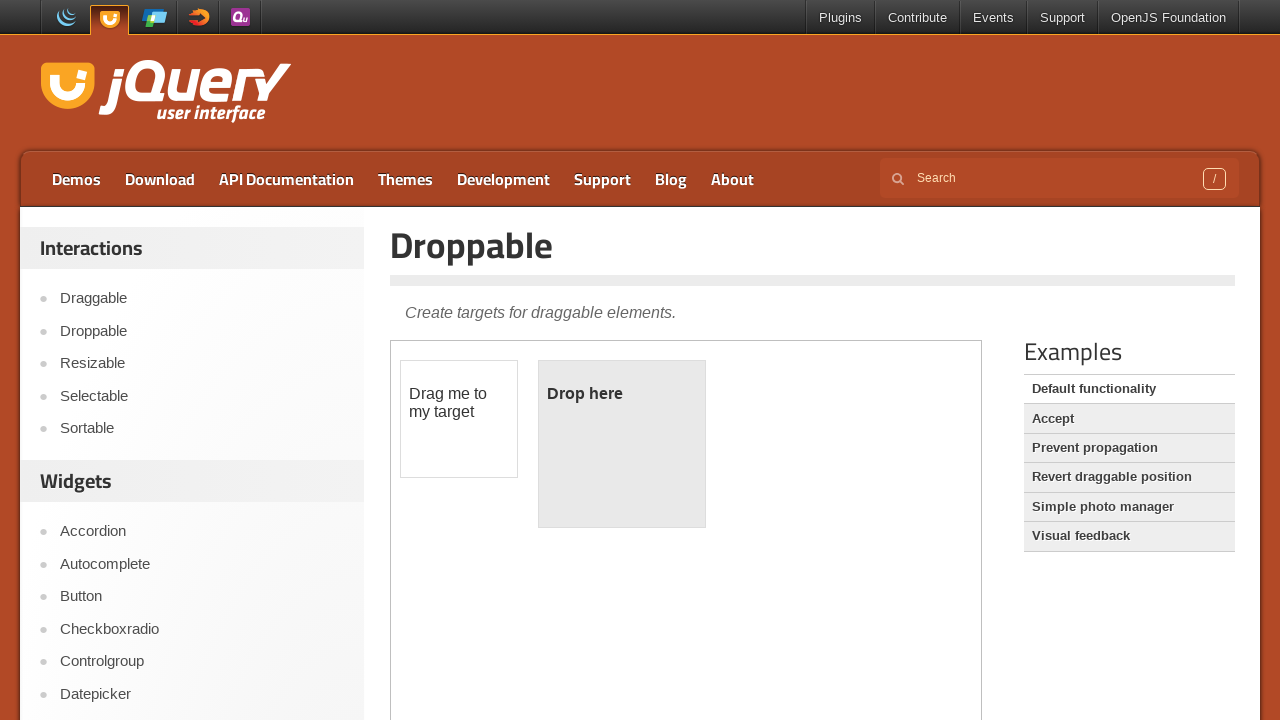

Dragged the draggable element onto the droppable target at (622, 444)
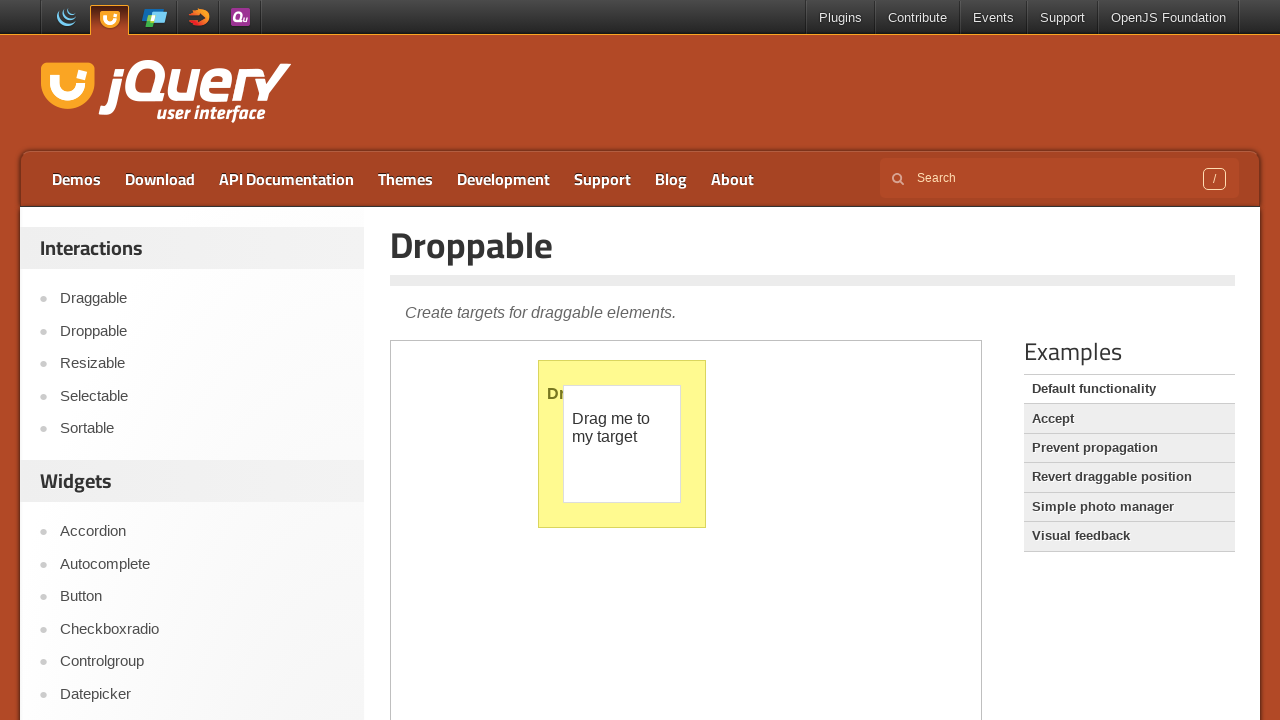

Verified that the droppable element is visible after drop
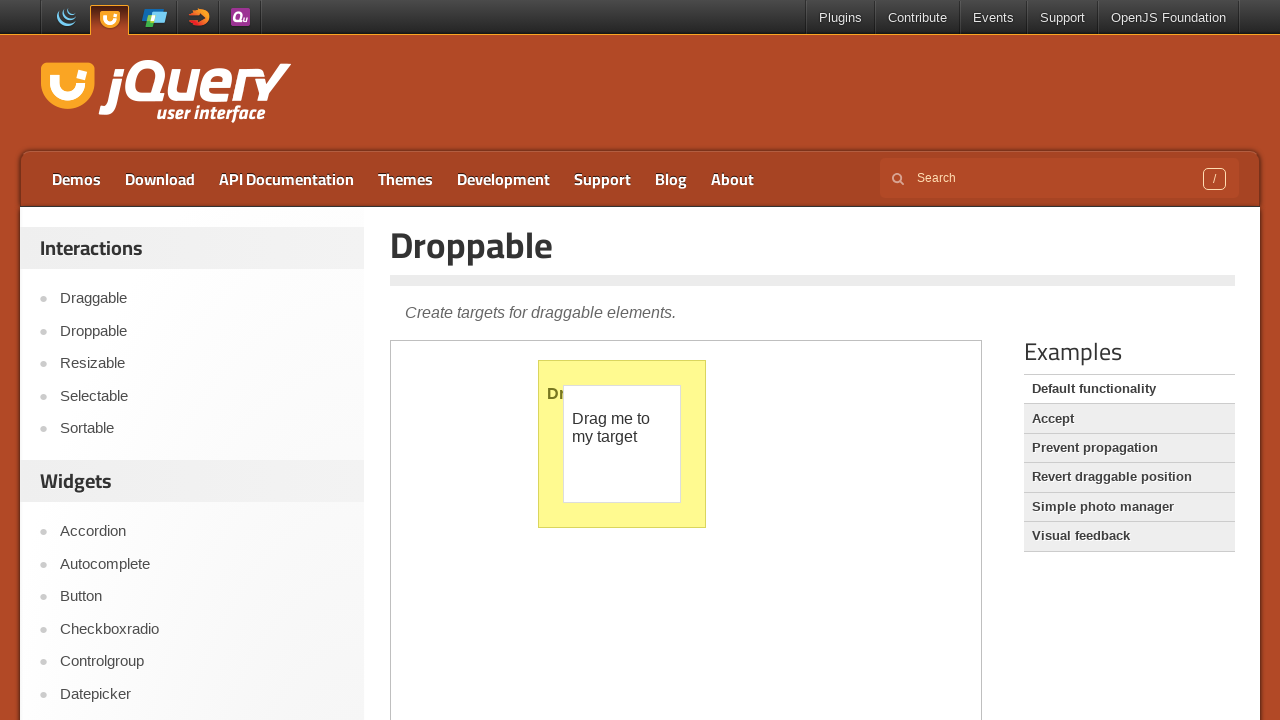

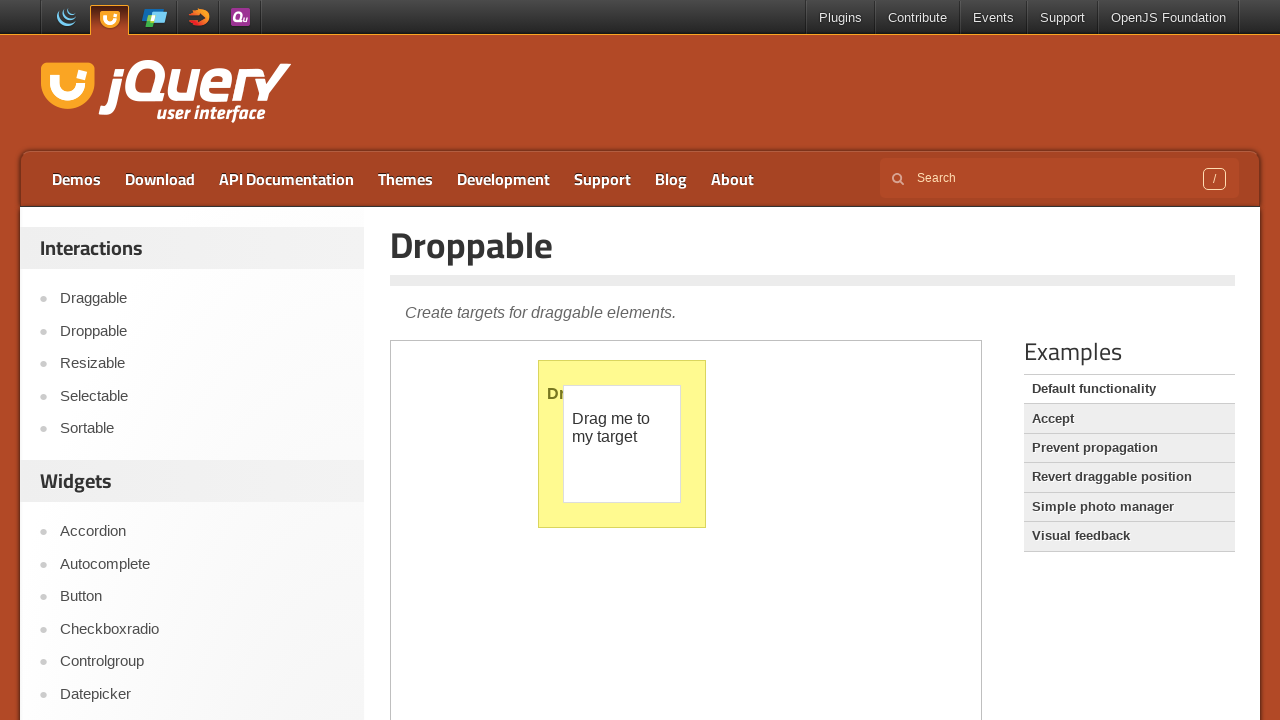